Tests multiple browser window handling by opening several links in new tabs, switching between them to verify content, then closing tabs and returning to the main window

Starting URL: https://automationbysqatools.blogspot.com/p/manual-testing.html

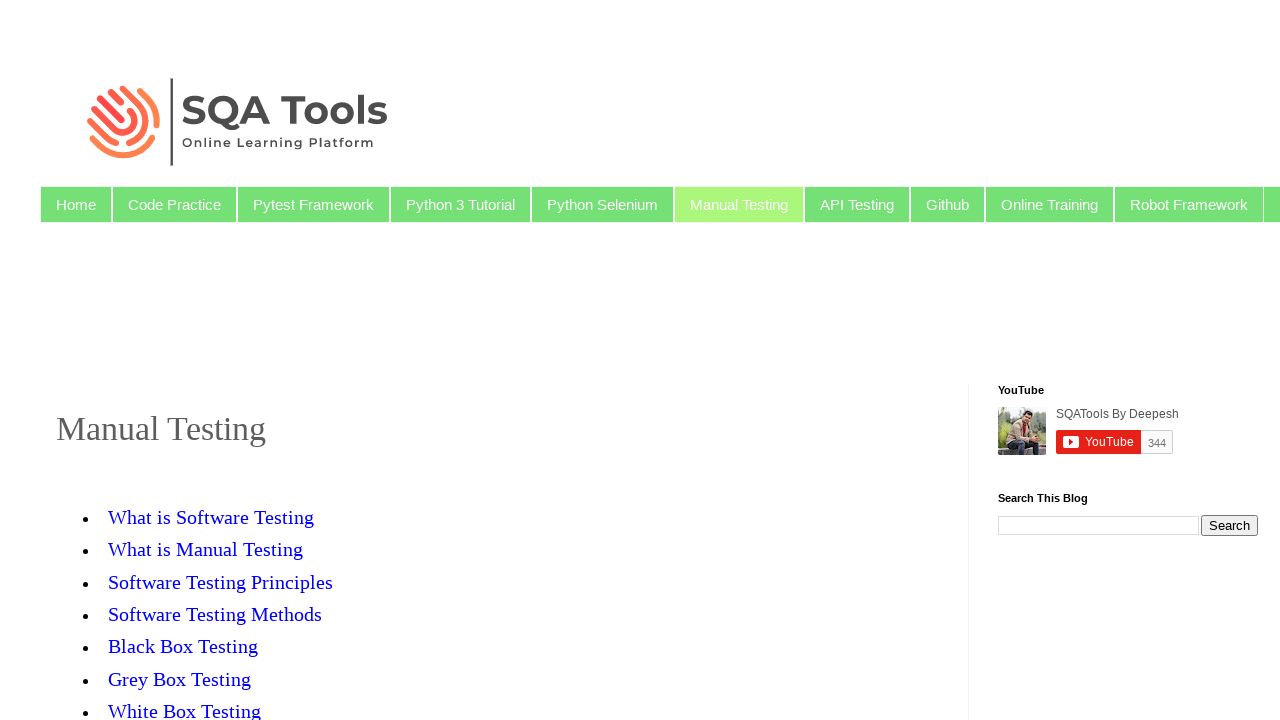

Clicked link 'Software Testing Principles' to open in new tab at (220, 582) on text=Software Testing Principles
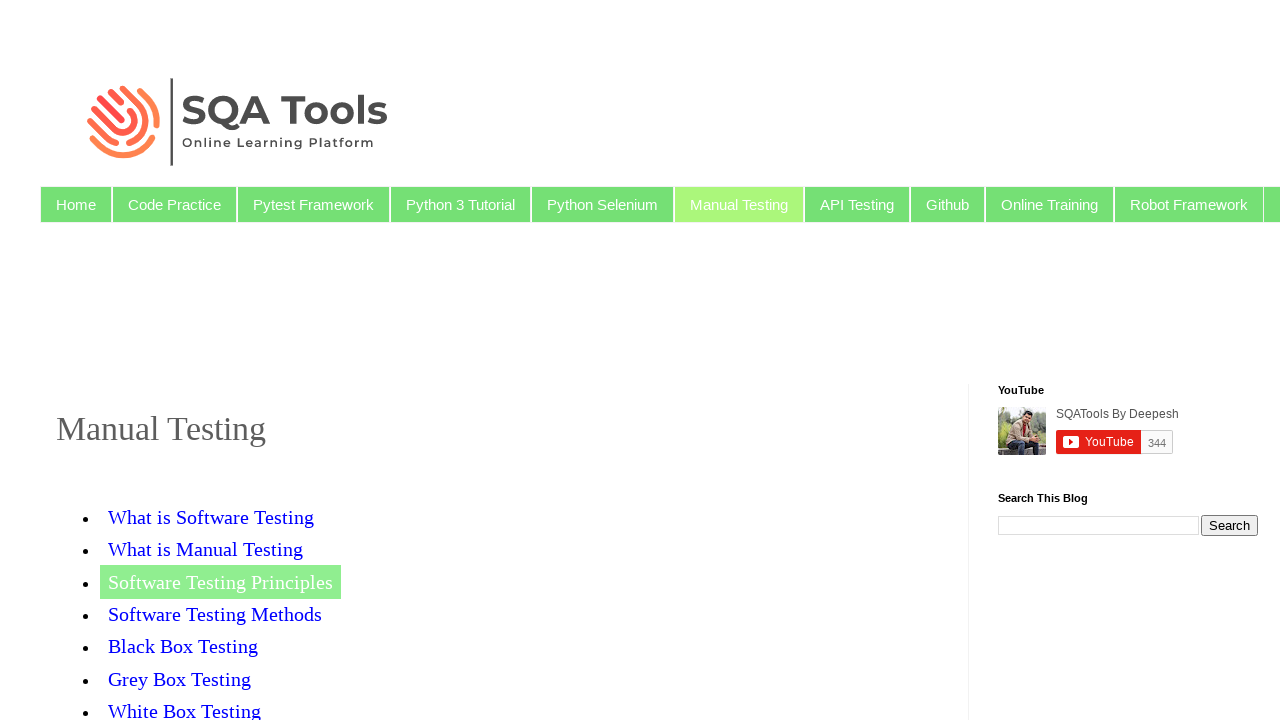

Clicked link 'Integration Testing' to open in new tab at (230, 360) on text=Integration Testing
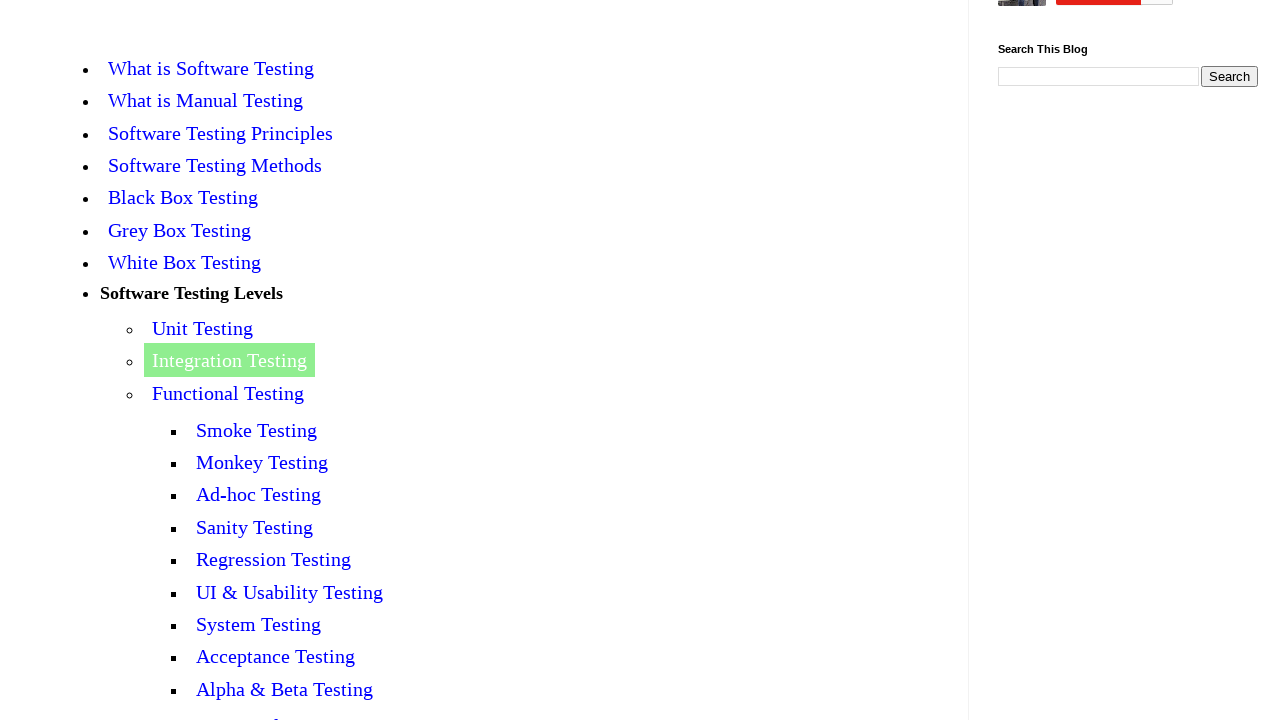

Clicked link 'White Box Testing' to open in new tab at (184, 262) on text=White Box Testing
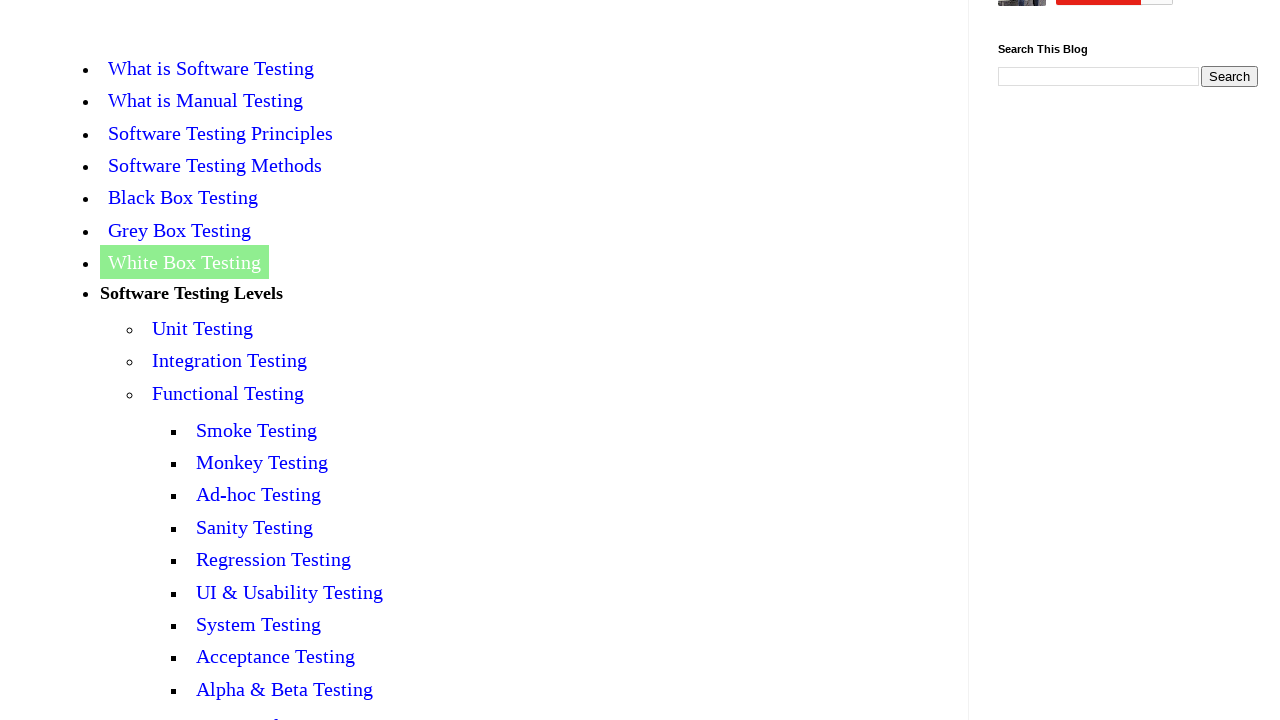

Clicked link 'Grey Box Testing' to open in new tab at (180, 230) on text=Grey Box Testing
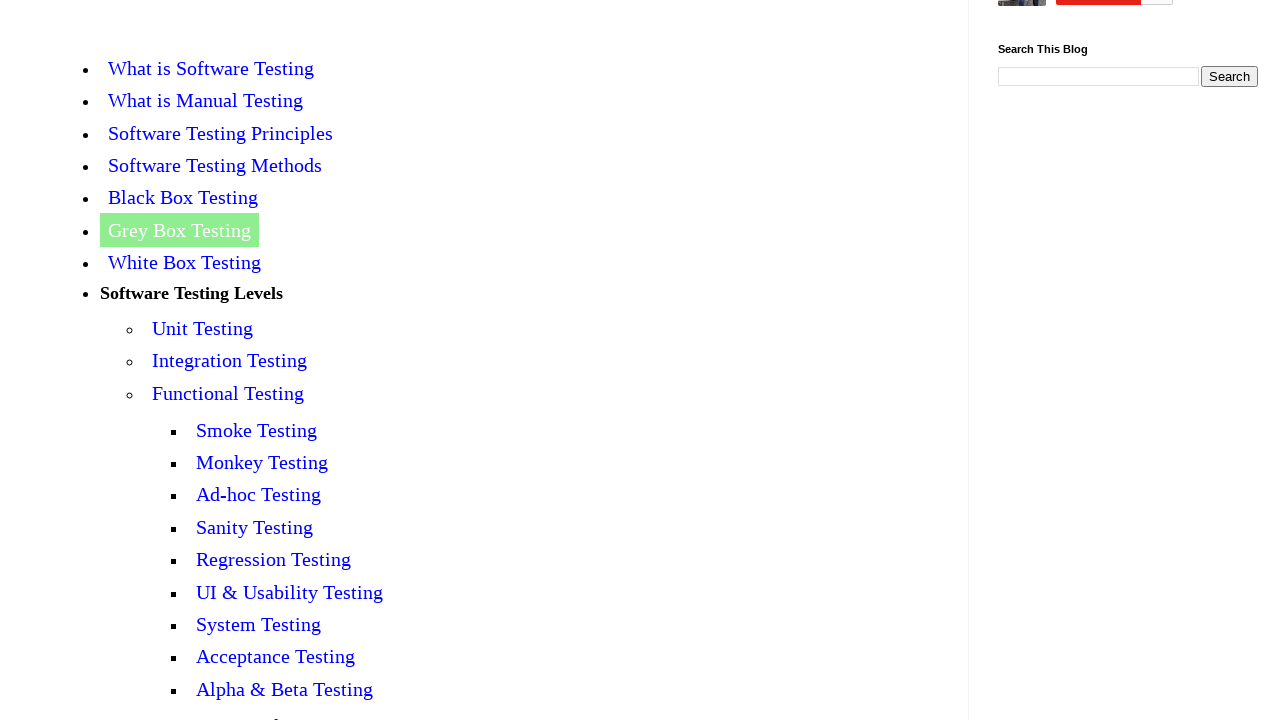

Retrieved all pages/tabs from context (total: 5)
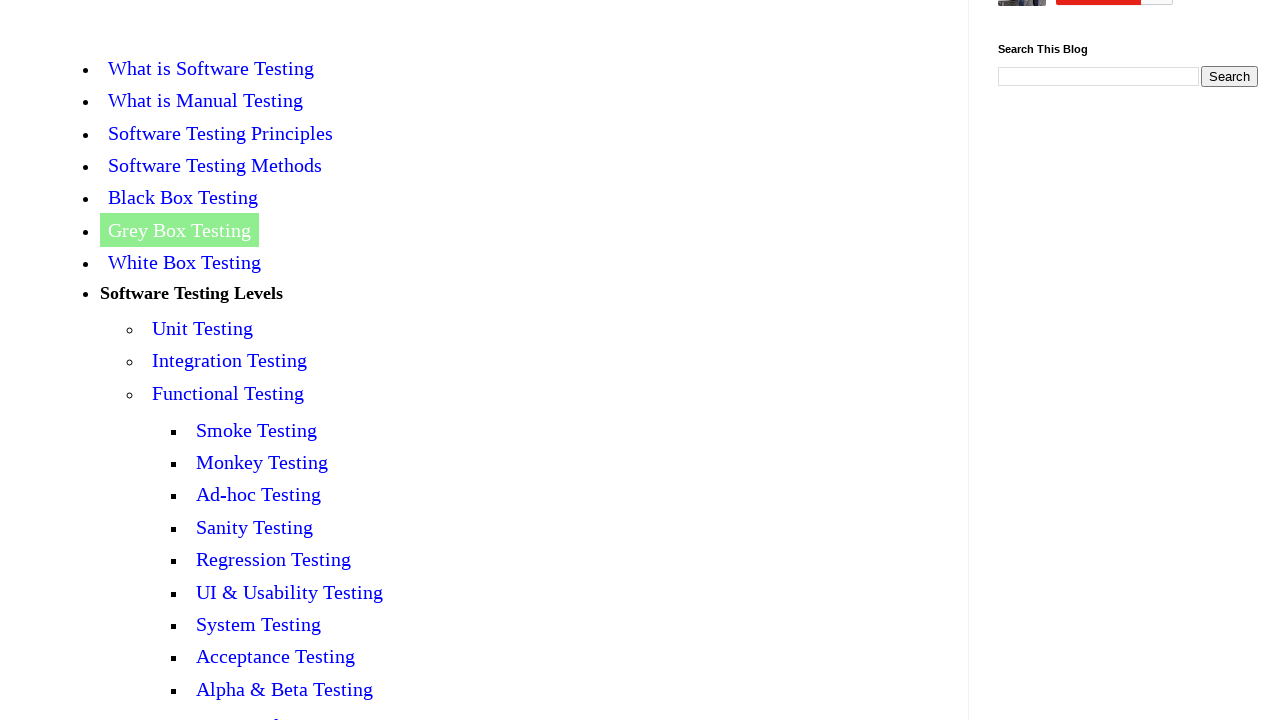

Switched to tab 1 and brought it to front
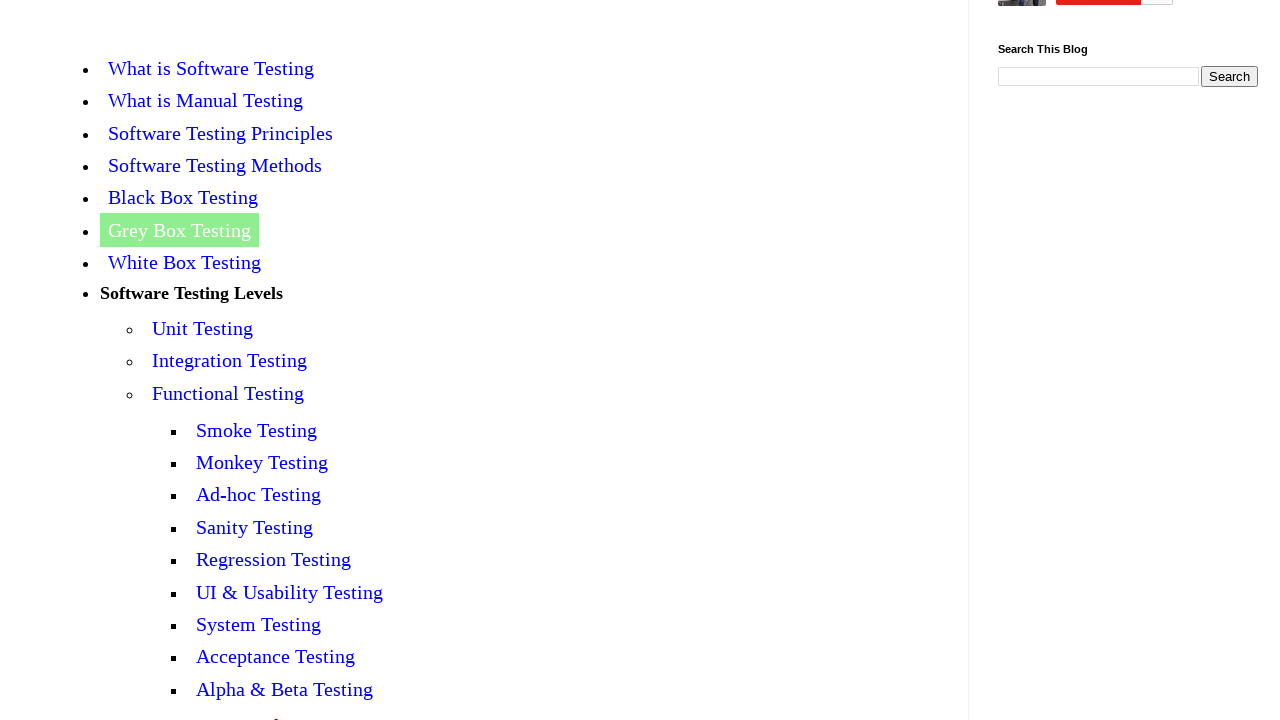

Found header element 'Here are the 7 Principles:' in tab 1
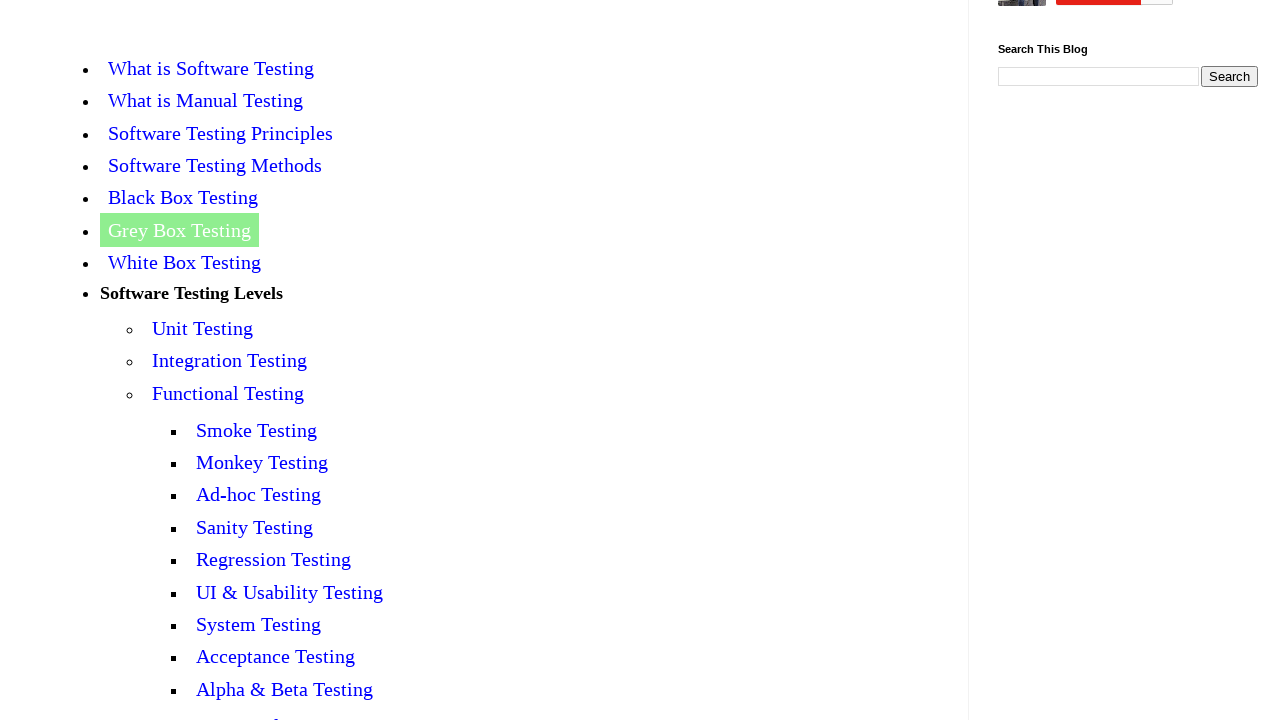

Verified header element is visible in tab 1
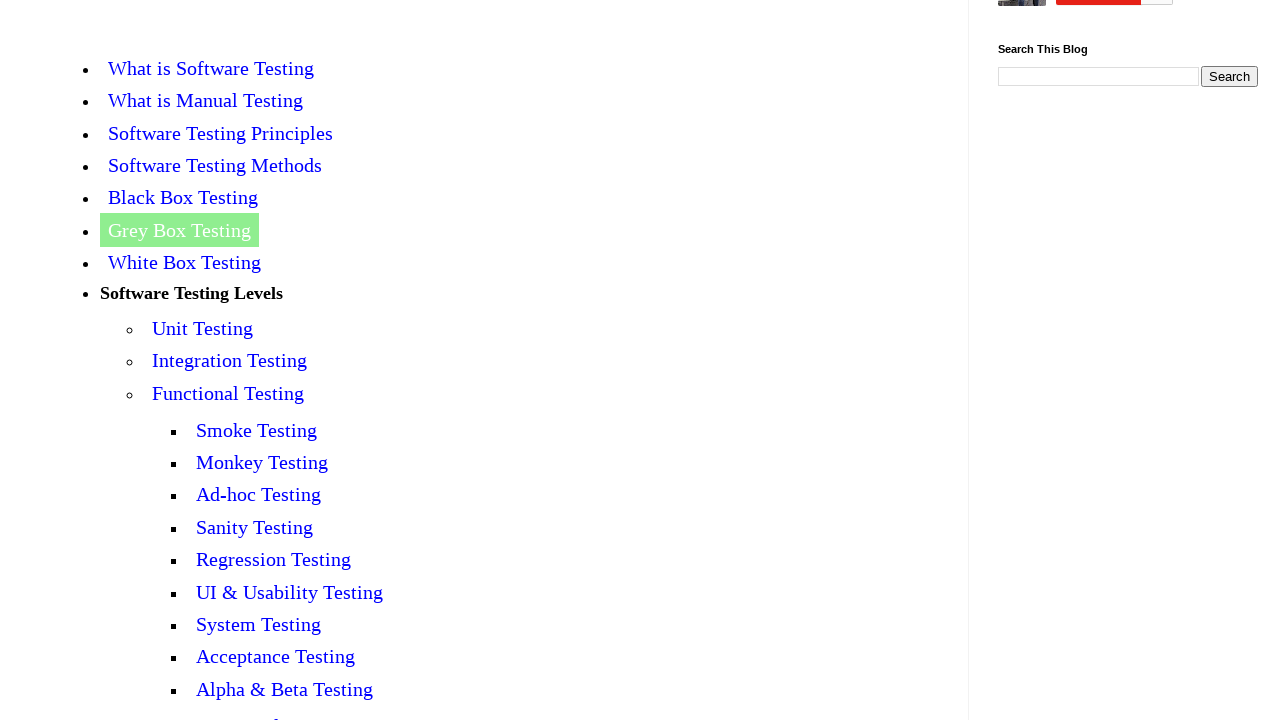

Closed tab 1
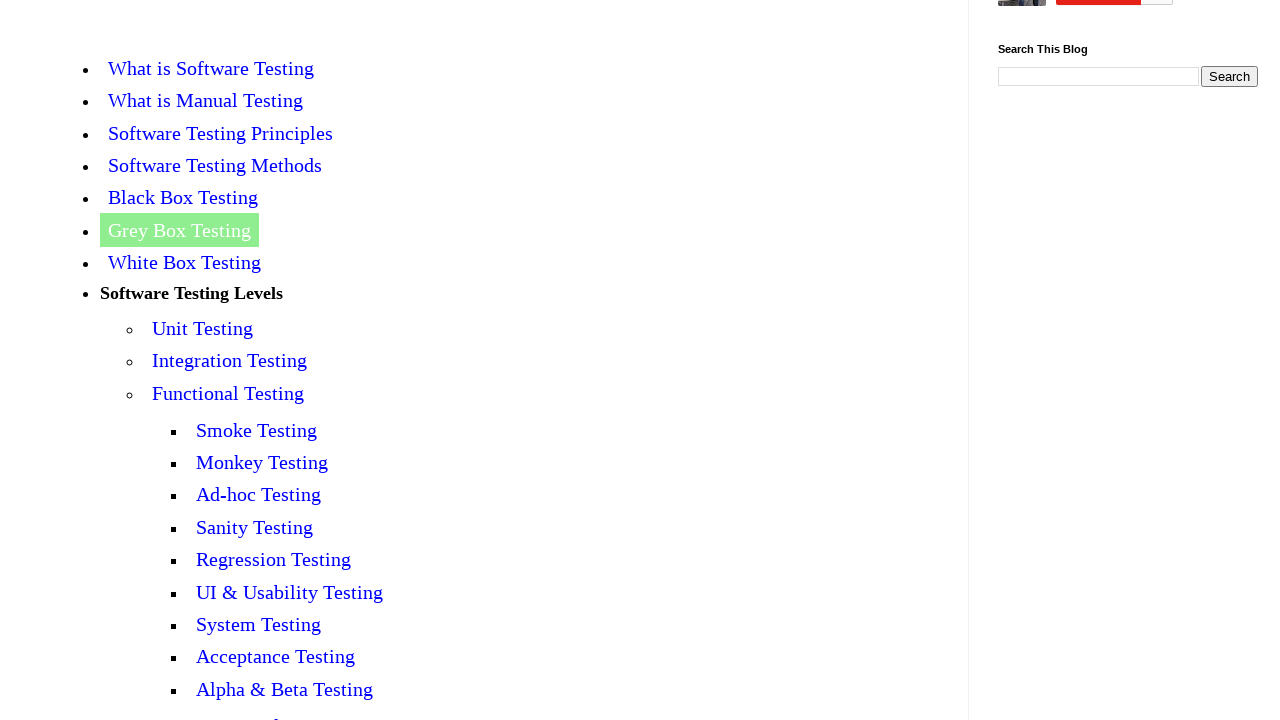

Switched to tab 2 and brought it to front
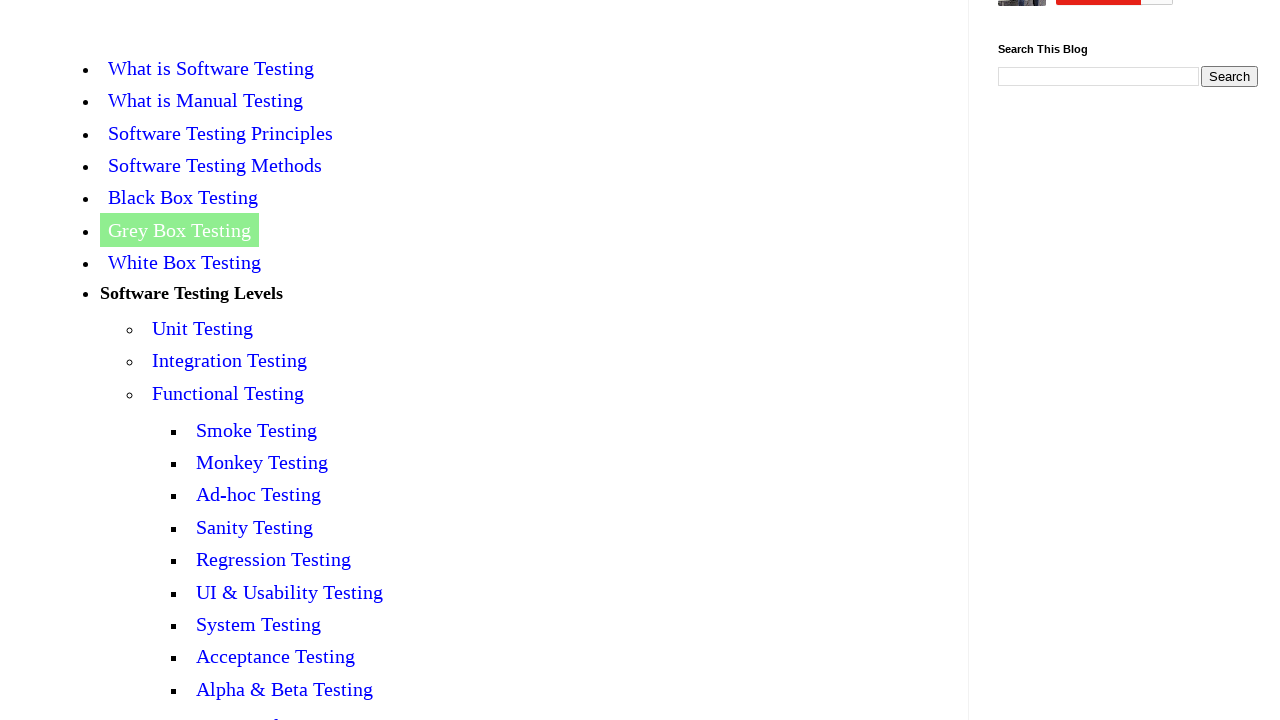

Header element not found in tab 2, continuing
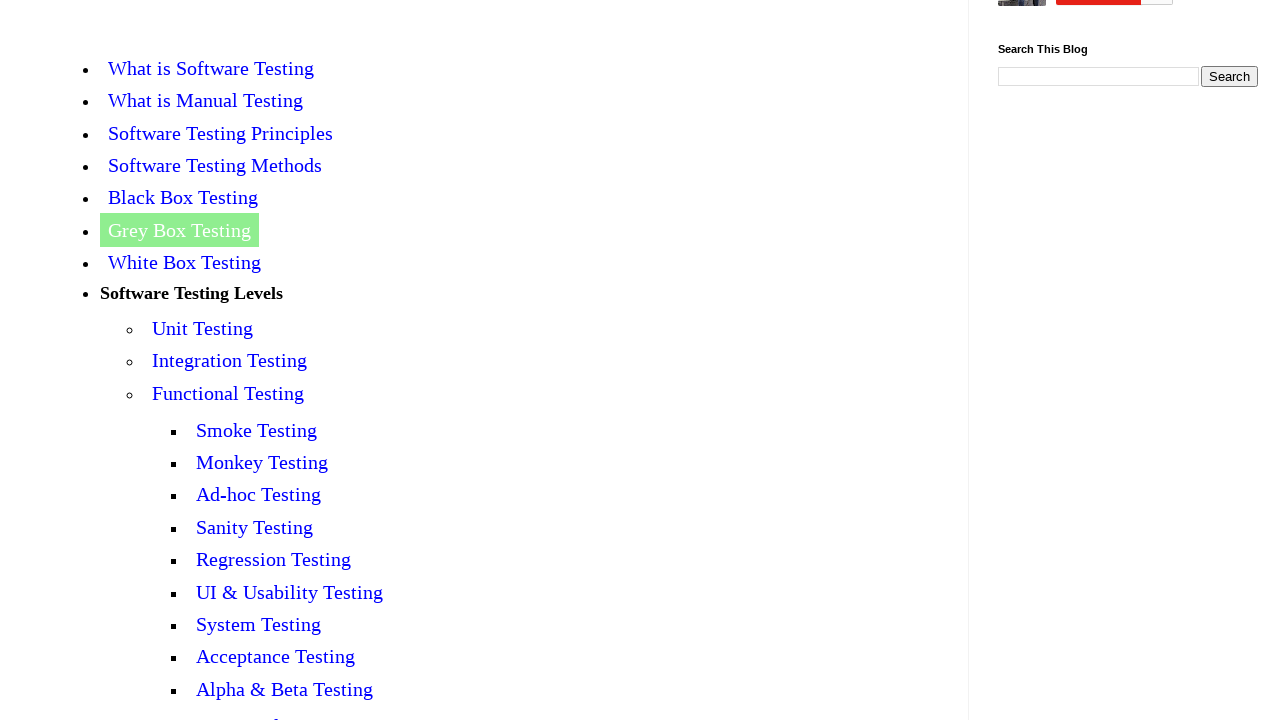

Closed tab 2
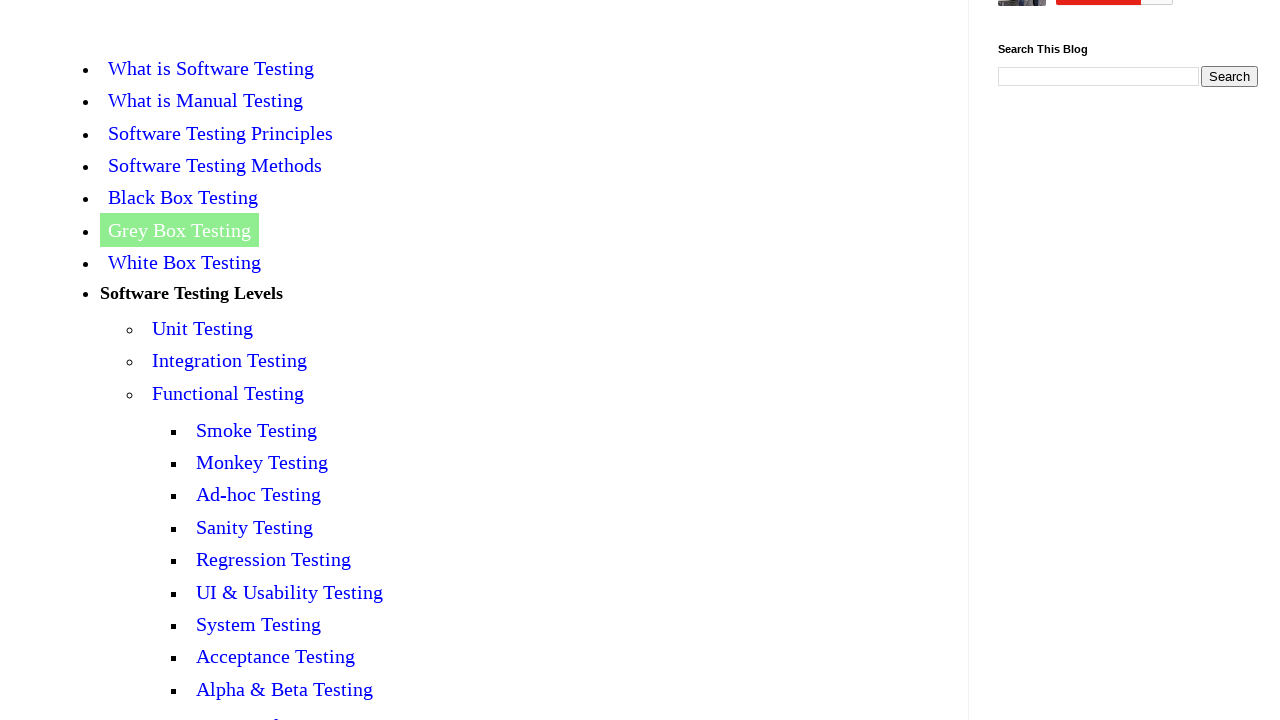

Switched to tab 3 and brought it to front
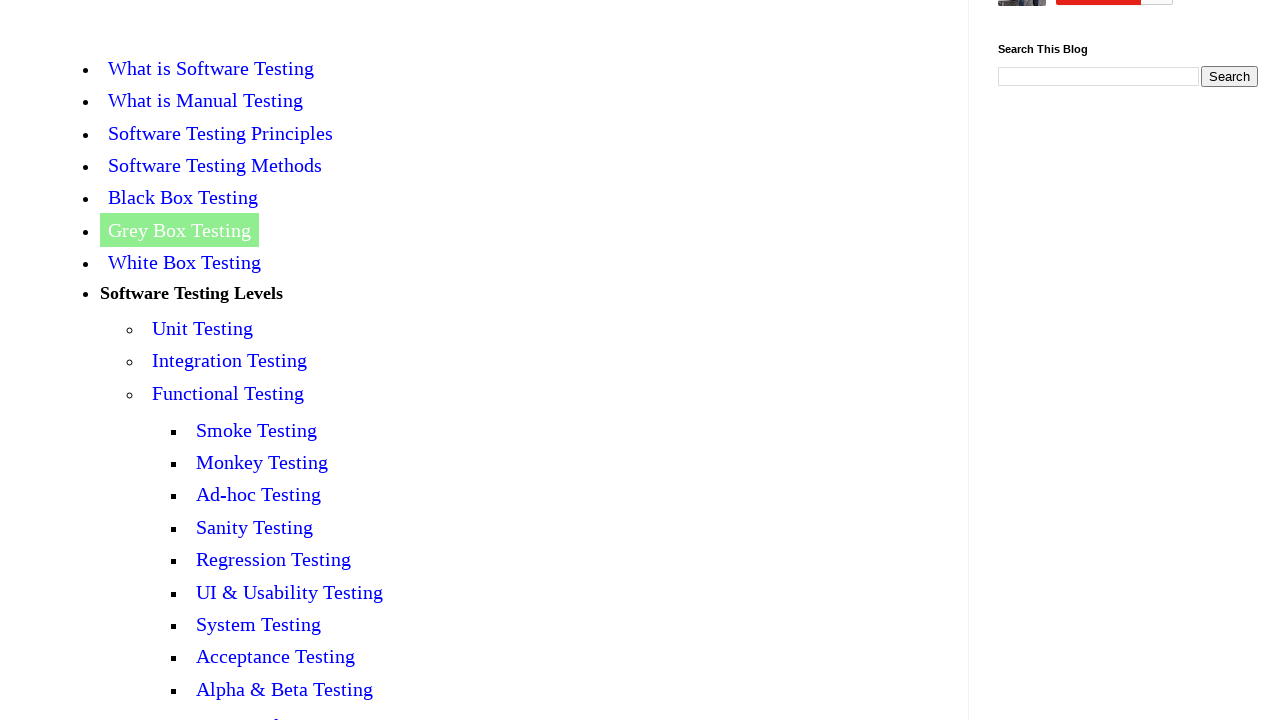

Header element not found in tab 3, continuing
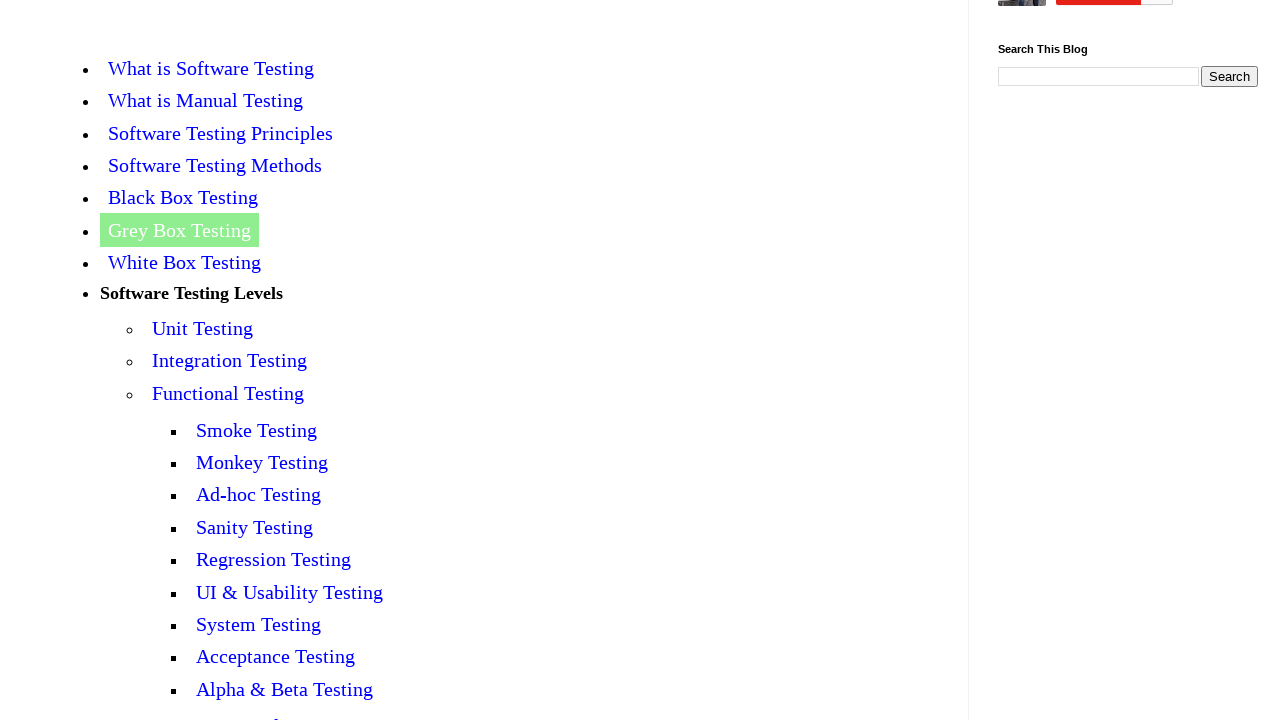

Closed tab 3
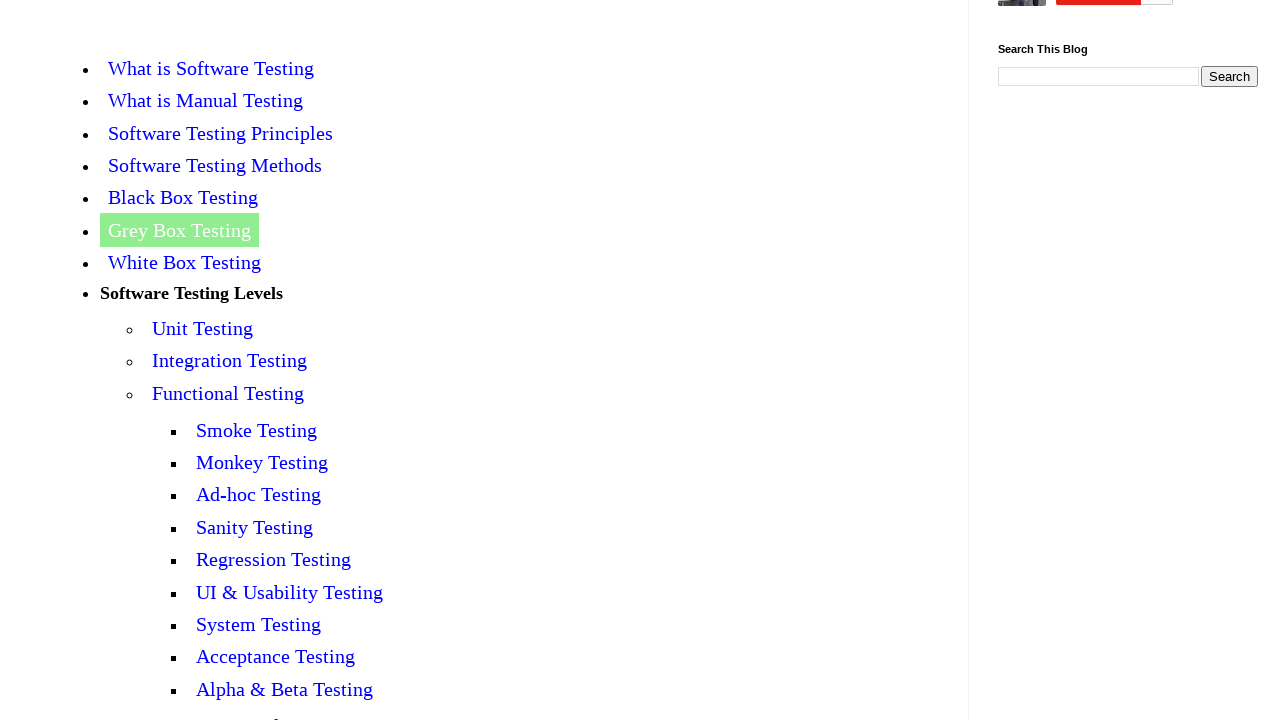

Switched to tab 4 and brought it to front
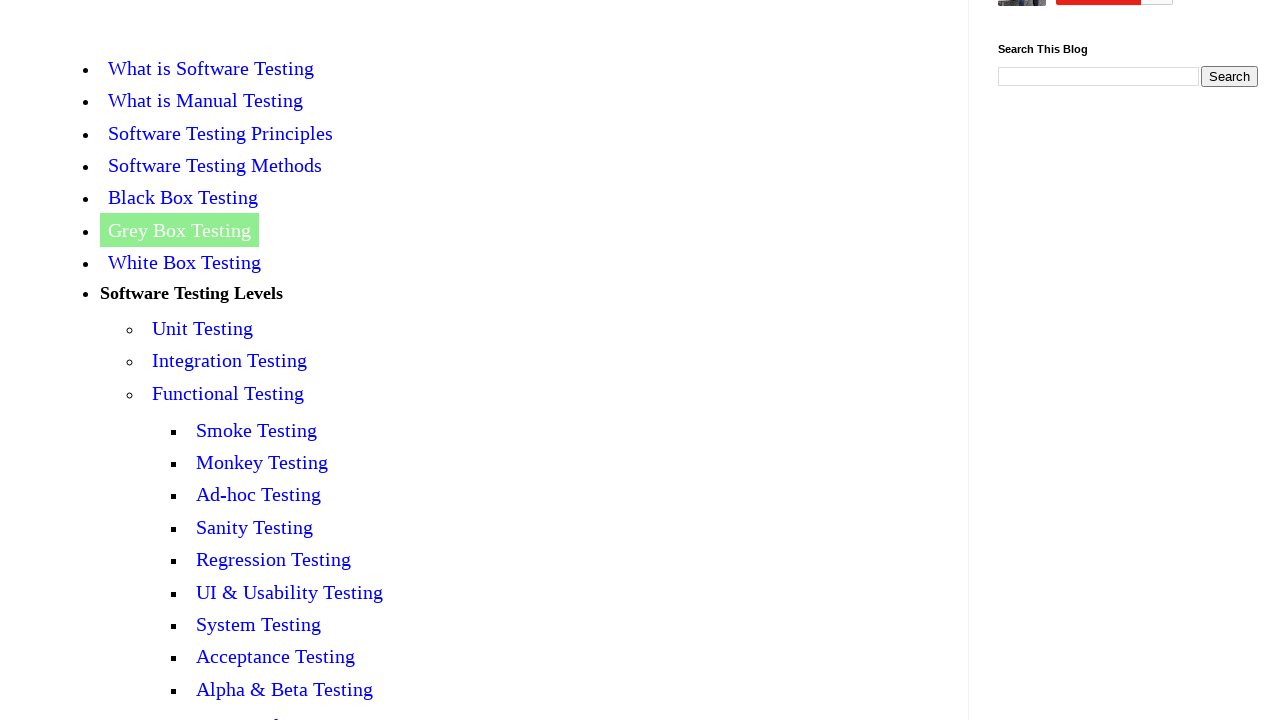

Header element not found in tab 4, continuing
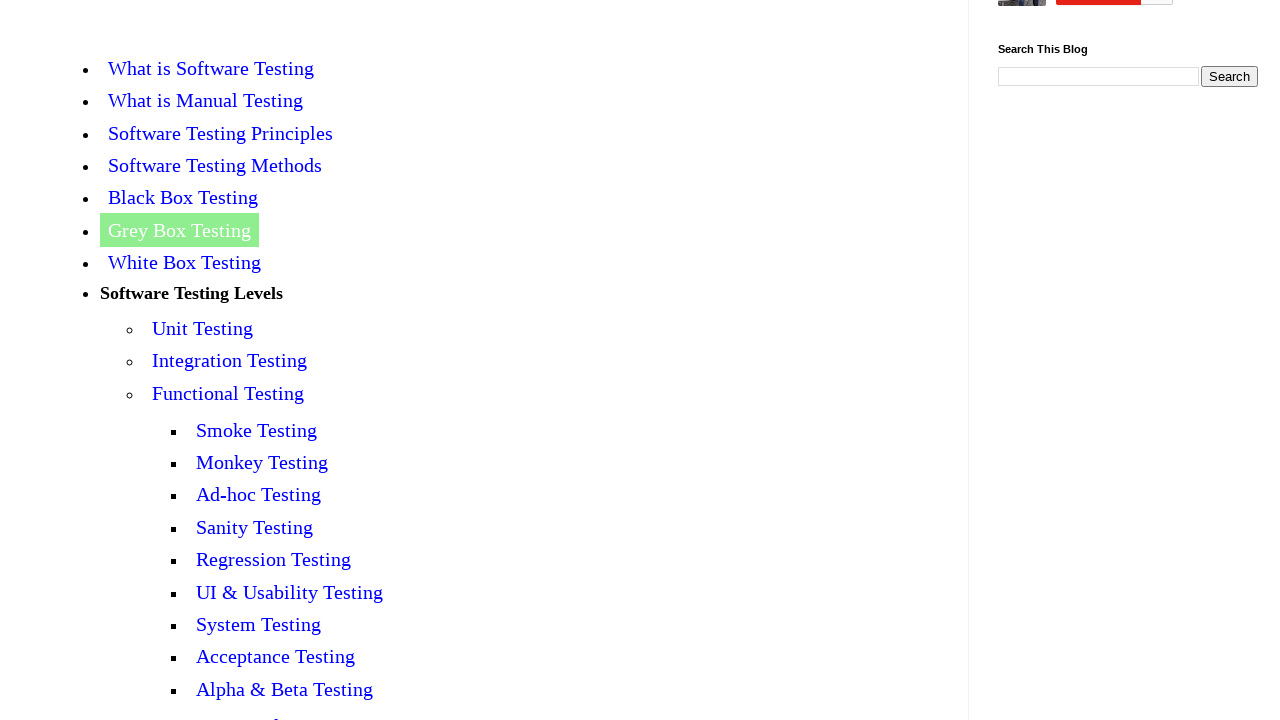

Closed tab 4
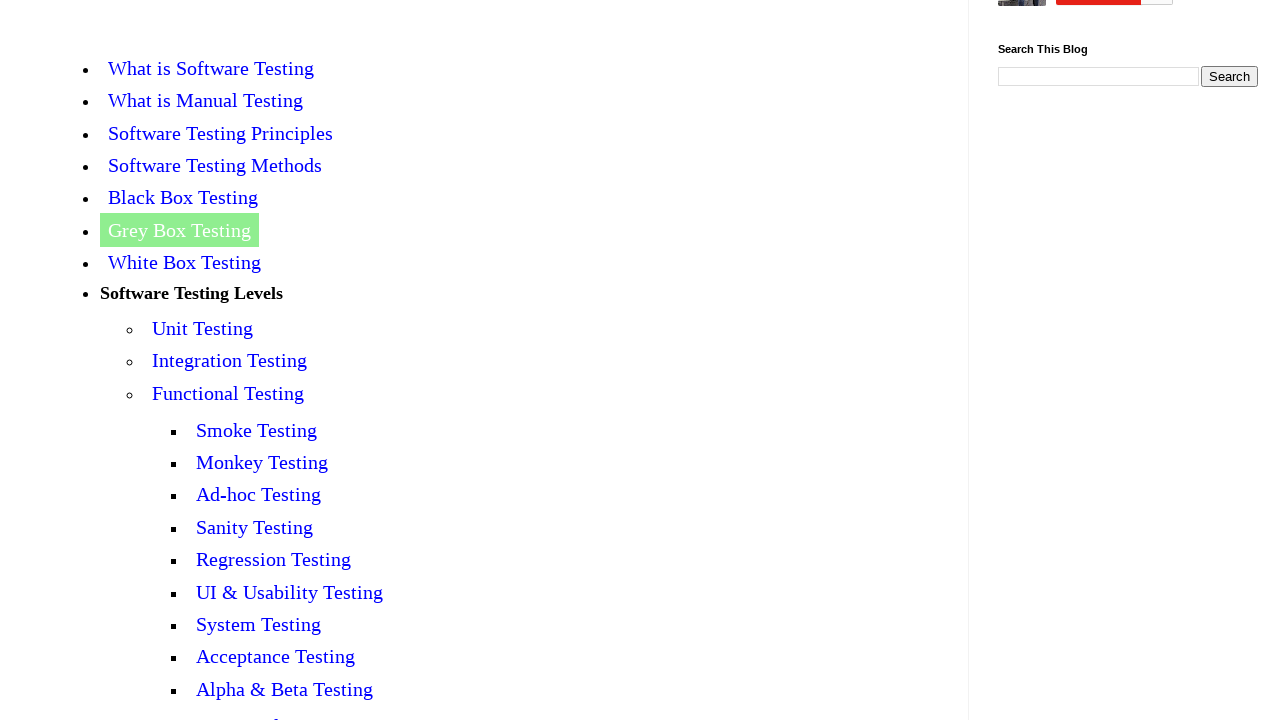

Switched back to main page
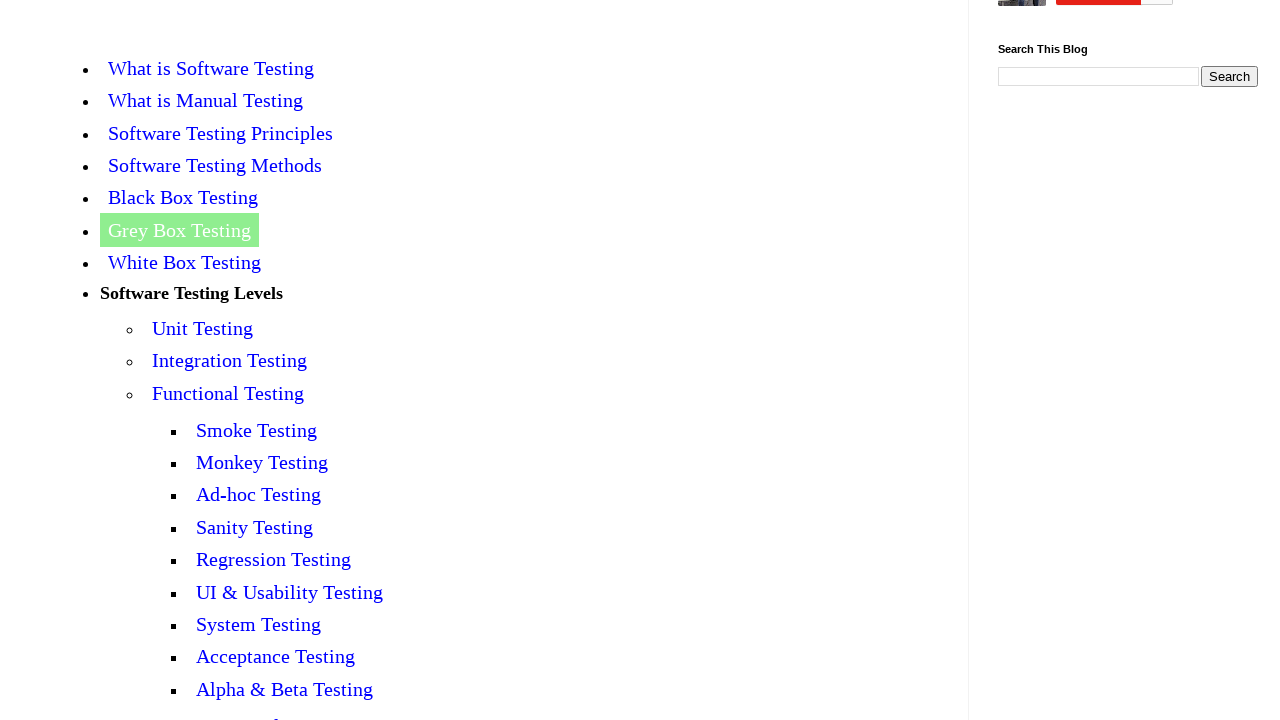

Clicked Home link to return to main page at (76, 204) on xpath=//li/a[text()='Home']
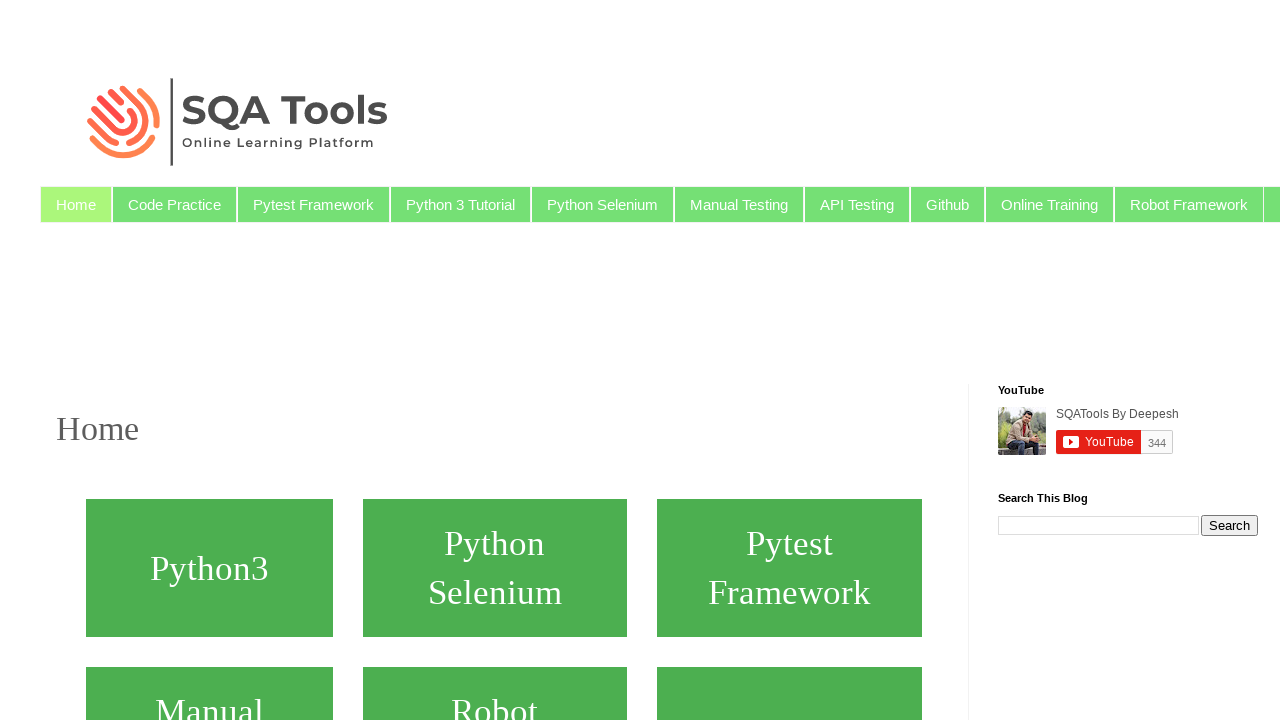

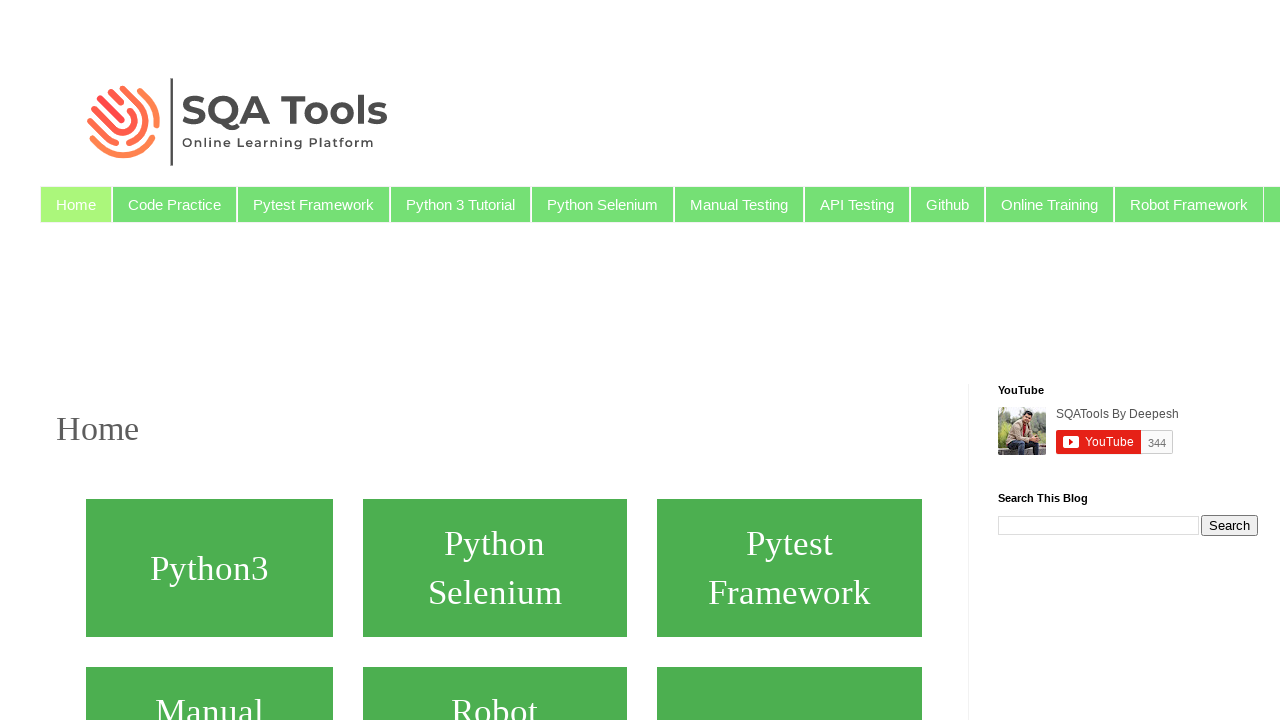